Tests dynamic content loading by clicking a start button and waiting for hidden content to become visible

Starting URL: https://the-internet.herokuapp.com/dynamic_loading/1

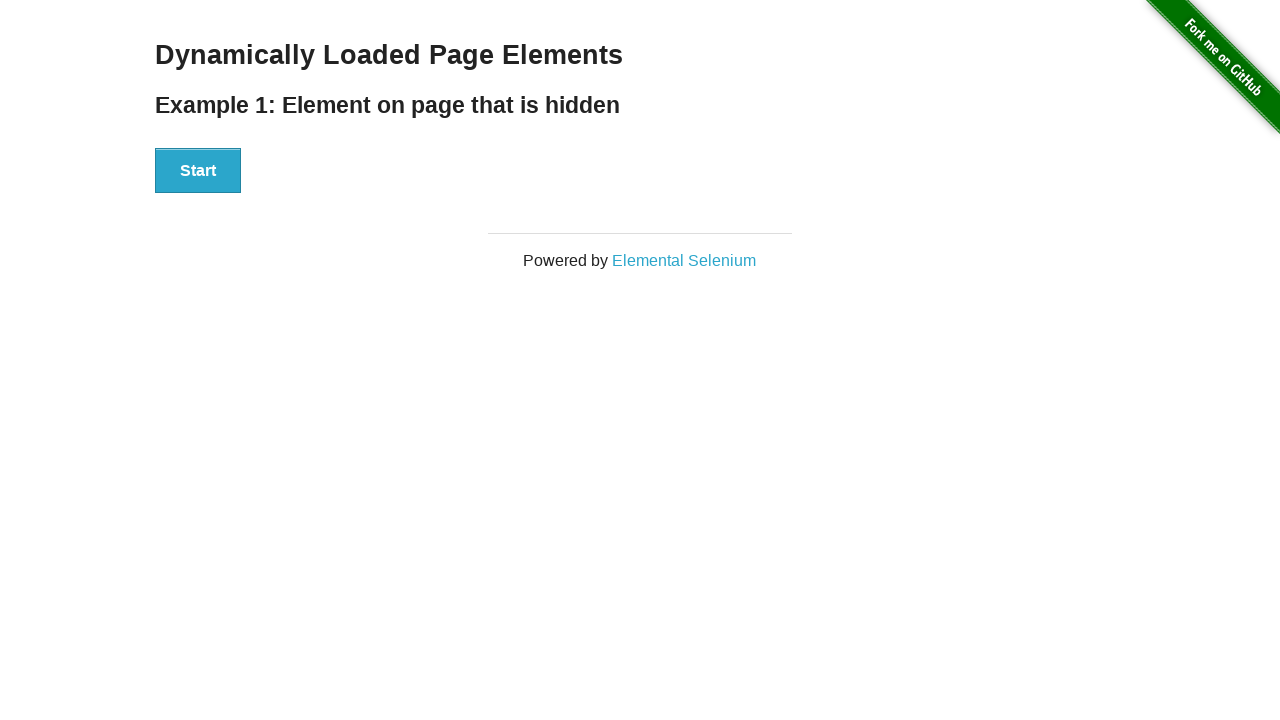

Clicked start button to trigger dynamic content loading at (198, 171) on xpath=//div[@id='start']/button
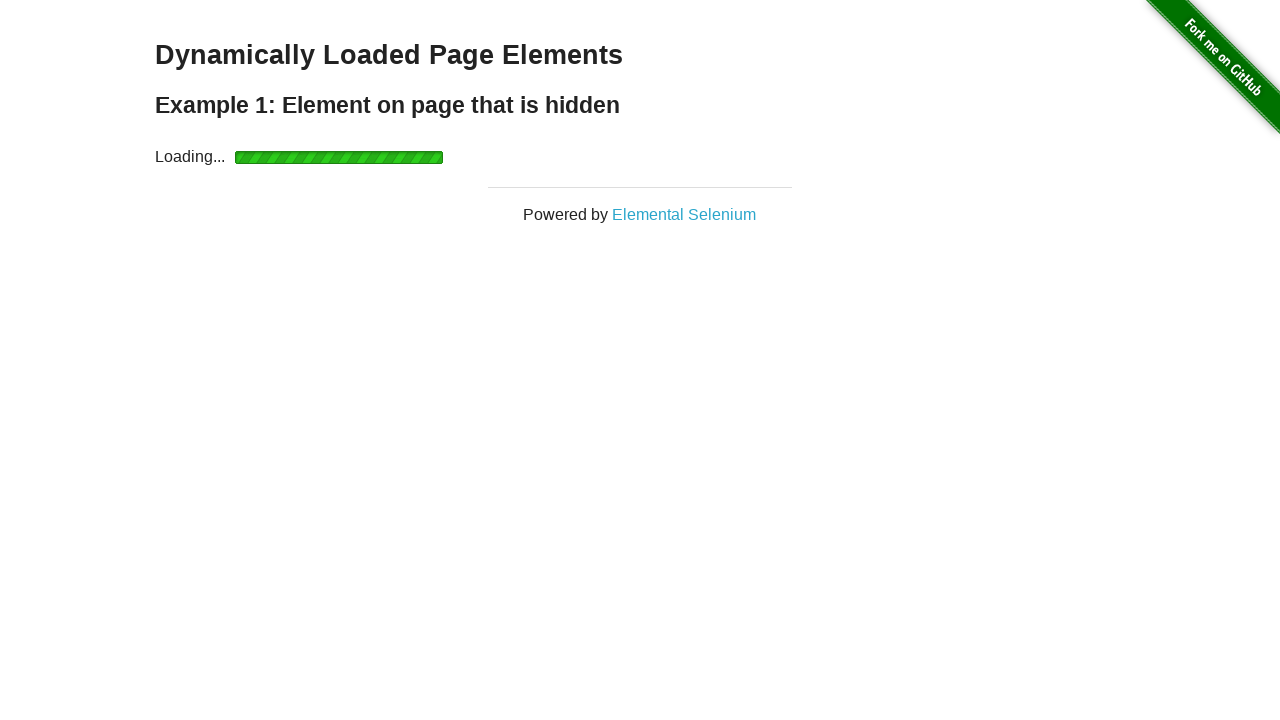

Waited for dynamically loaded text to become visible
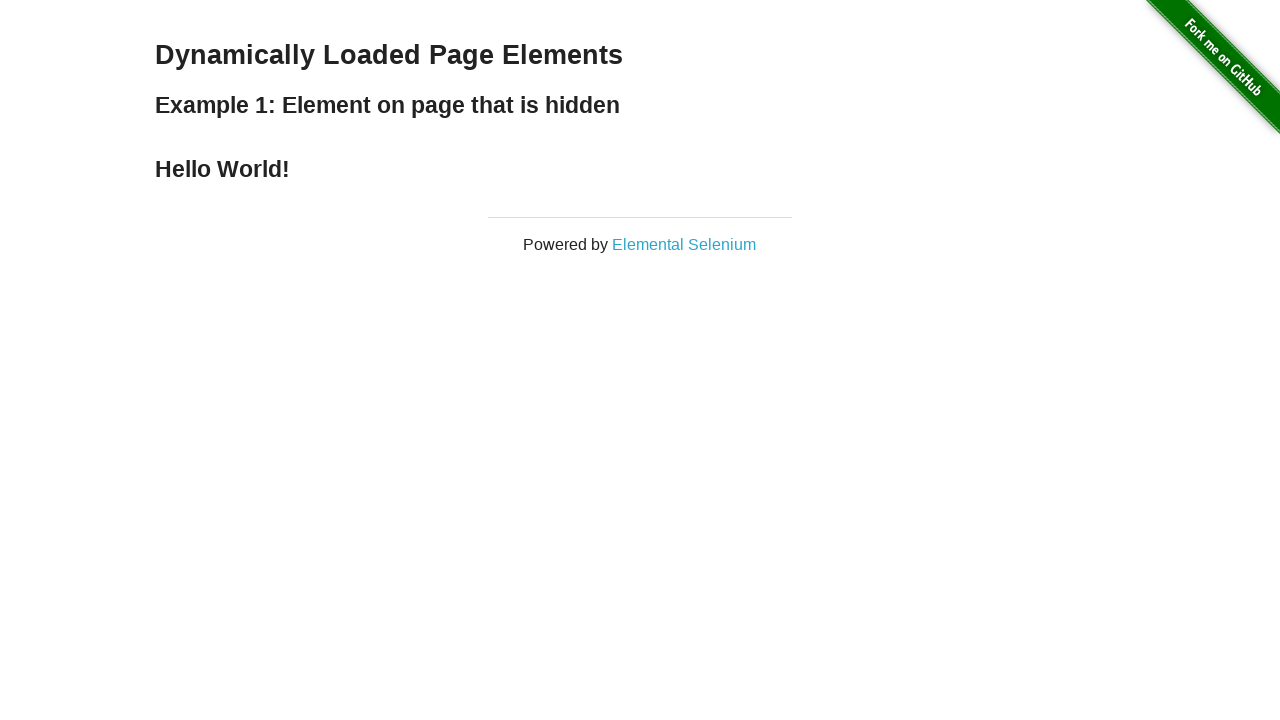

Retrieved finish text: Hello World!
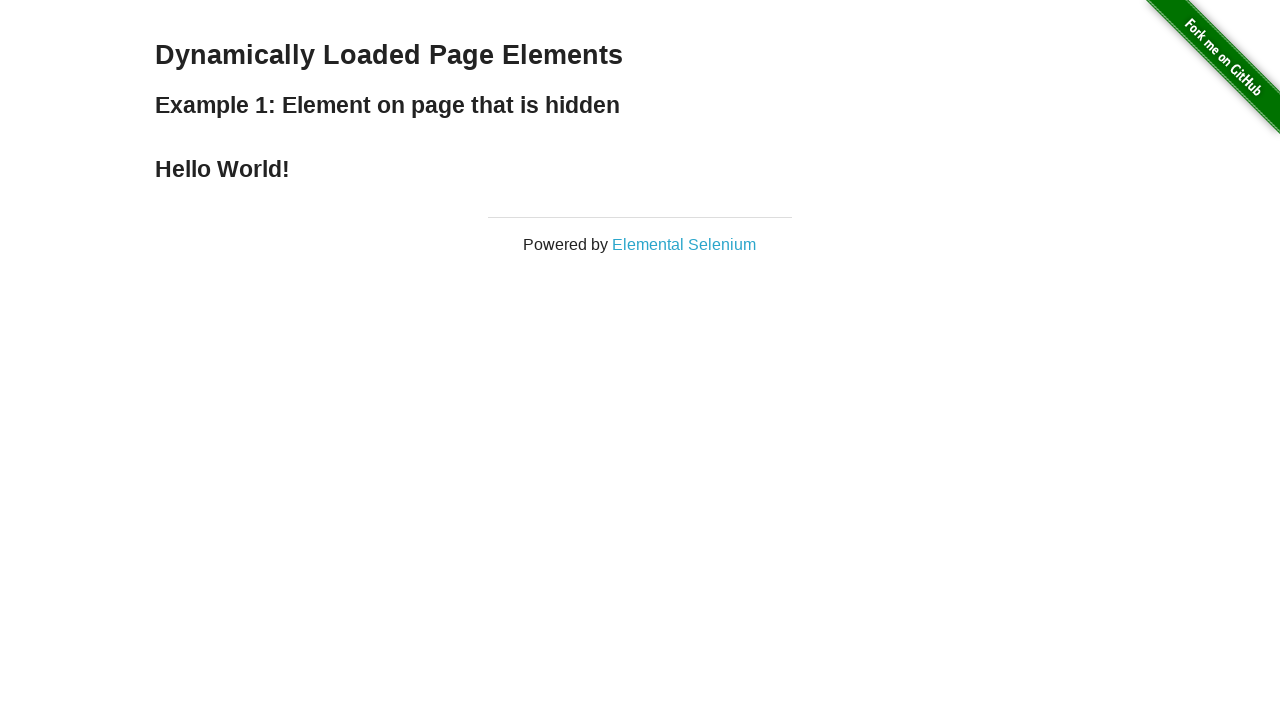

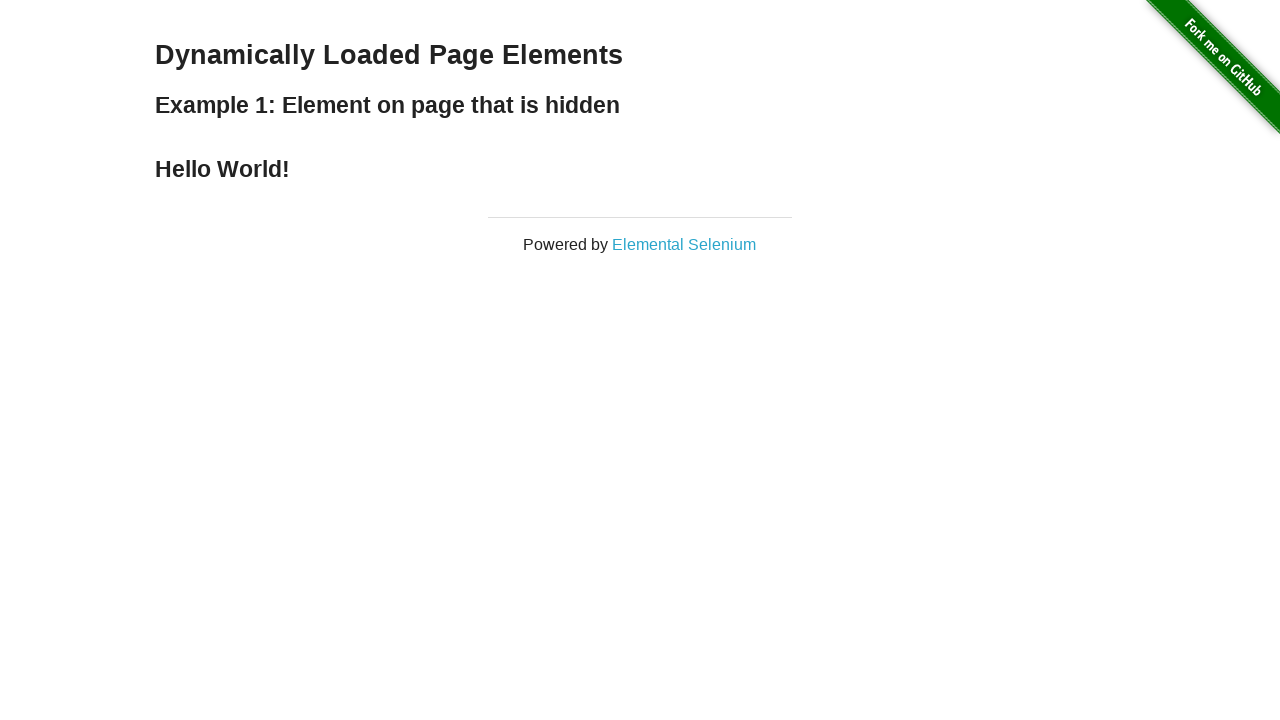